Tests a price range slider by dragging both the minimum and maximum slider handles to adjust the price range

Starting URL: https://jqueryscript.net/demo/Price-Range-Slider-jQuery-UI/

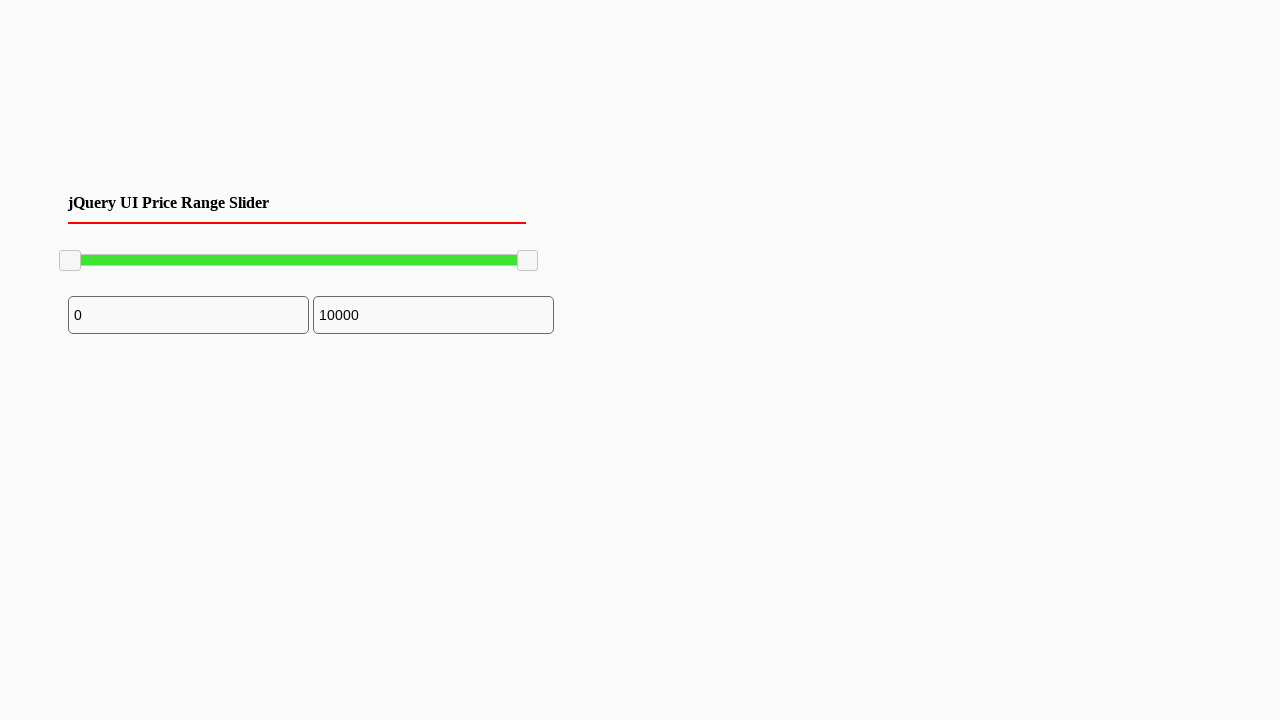

Navigated to price range slider demo page
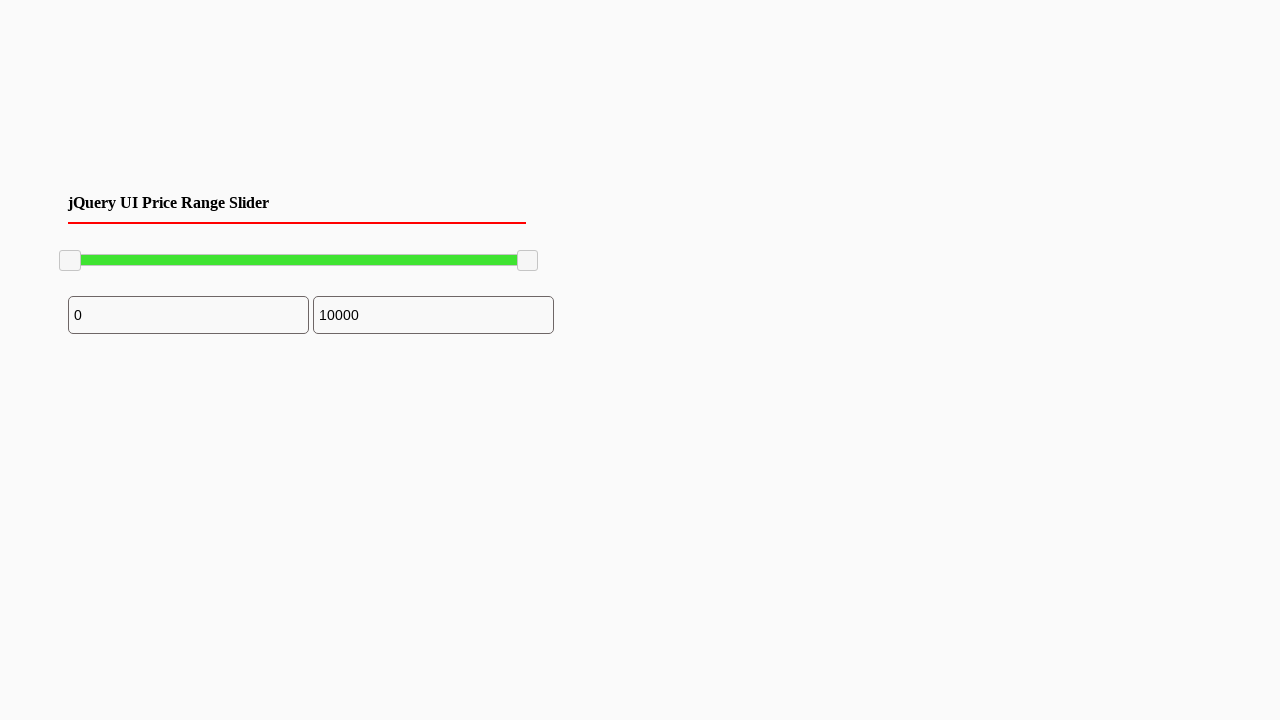

Located minimum slider handle
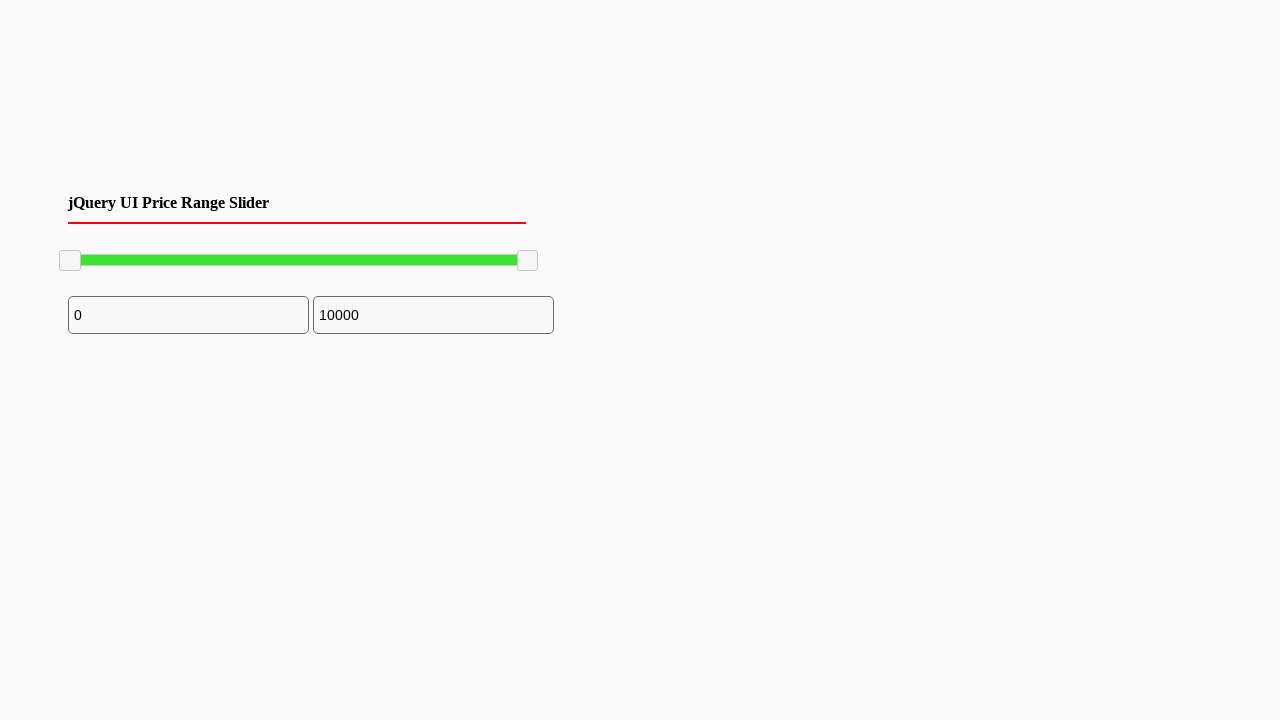

Dragged minimum slider 100 pixels to the right to increase minimum price at (160, 251)
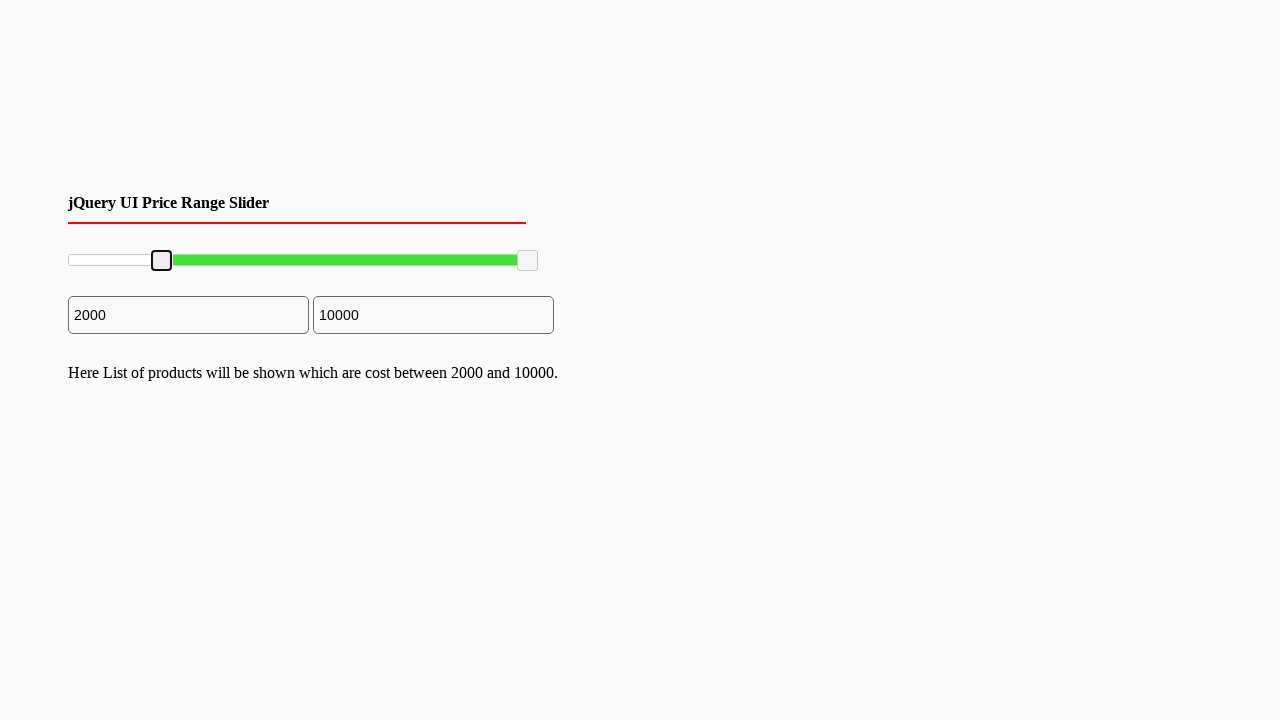

Located maximum slider handle
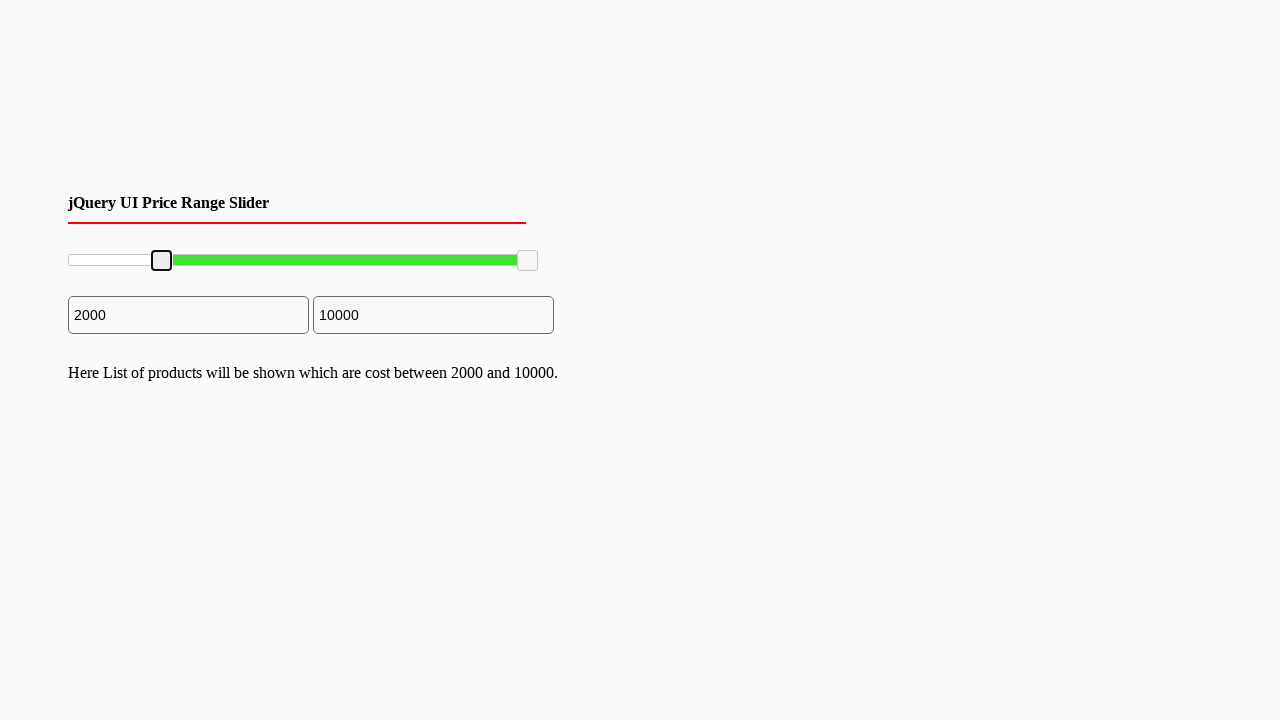

Dragged maximum slider 100 pixels to the left to decrease maximum price at (418, 251)
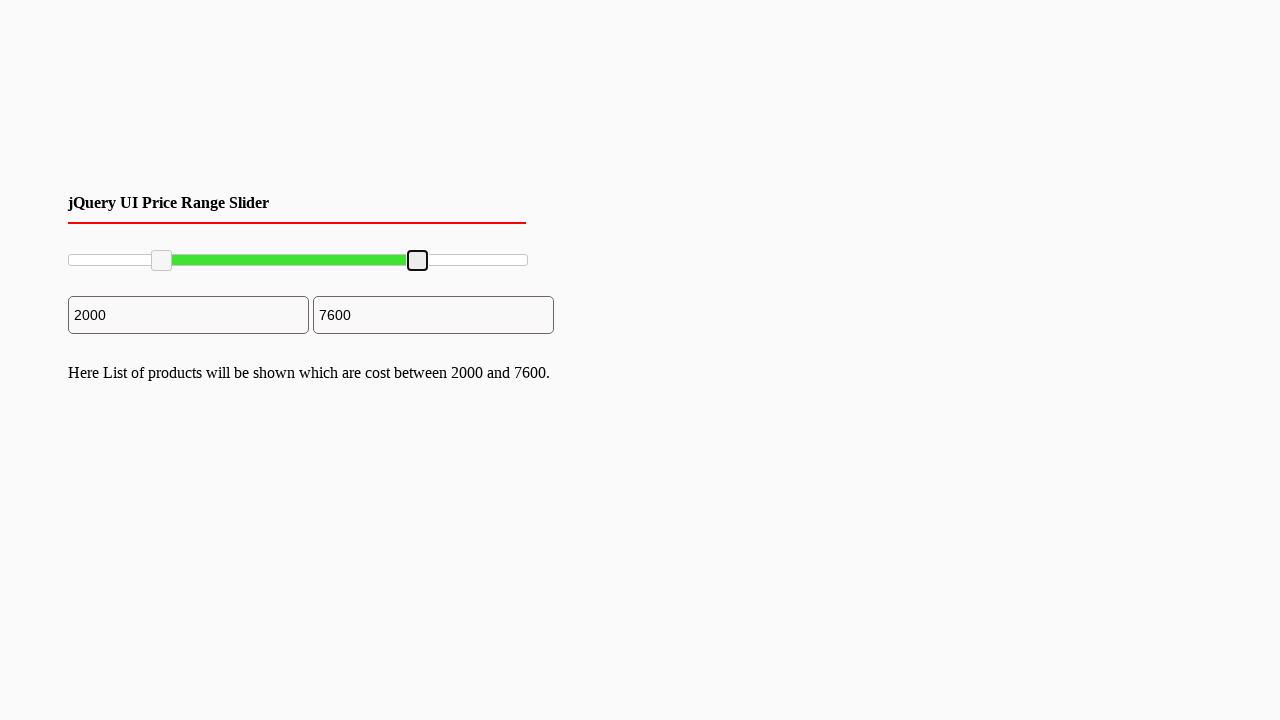

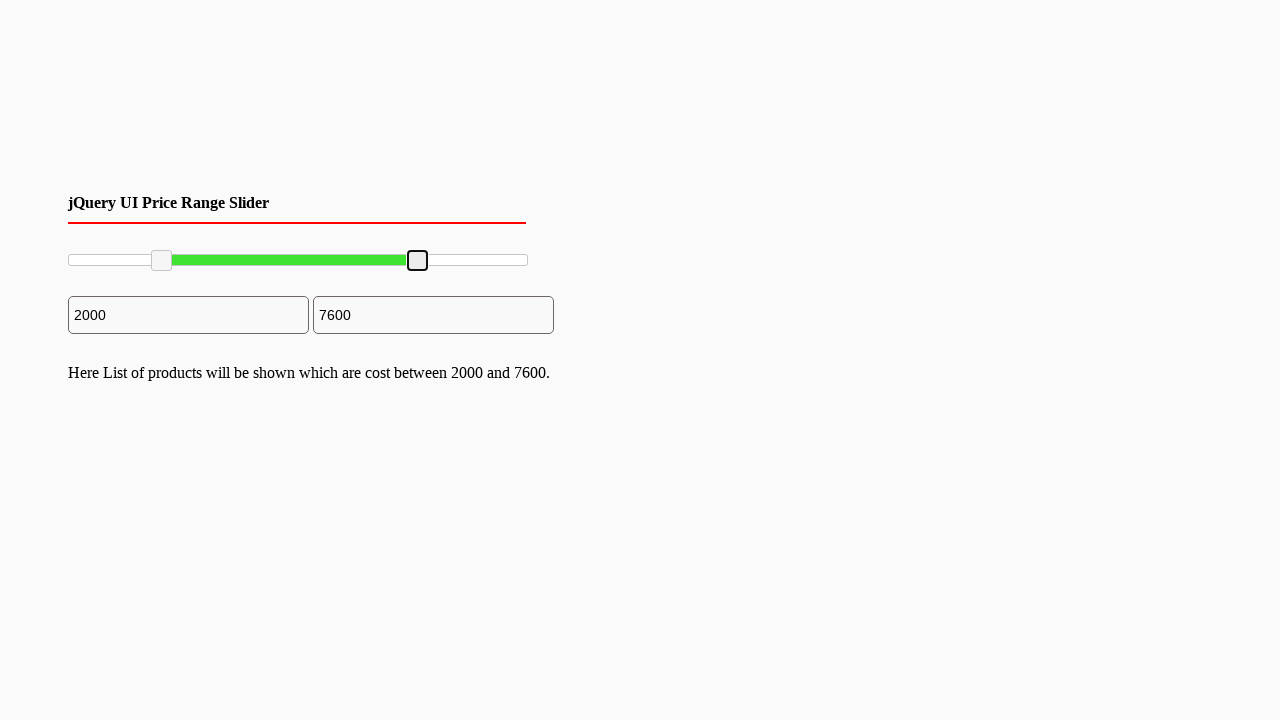